Tests adding a new product with name, price, and date, then filters the product list to verify the product was added with the correct date.

Starting URL: https://commitquality.com/

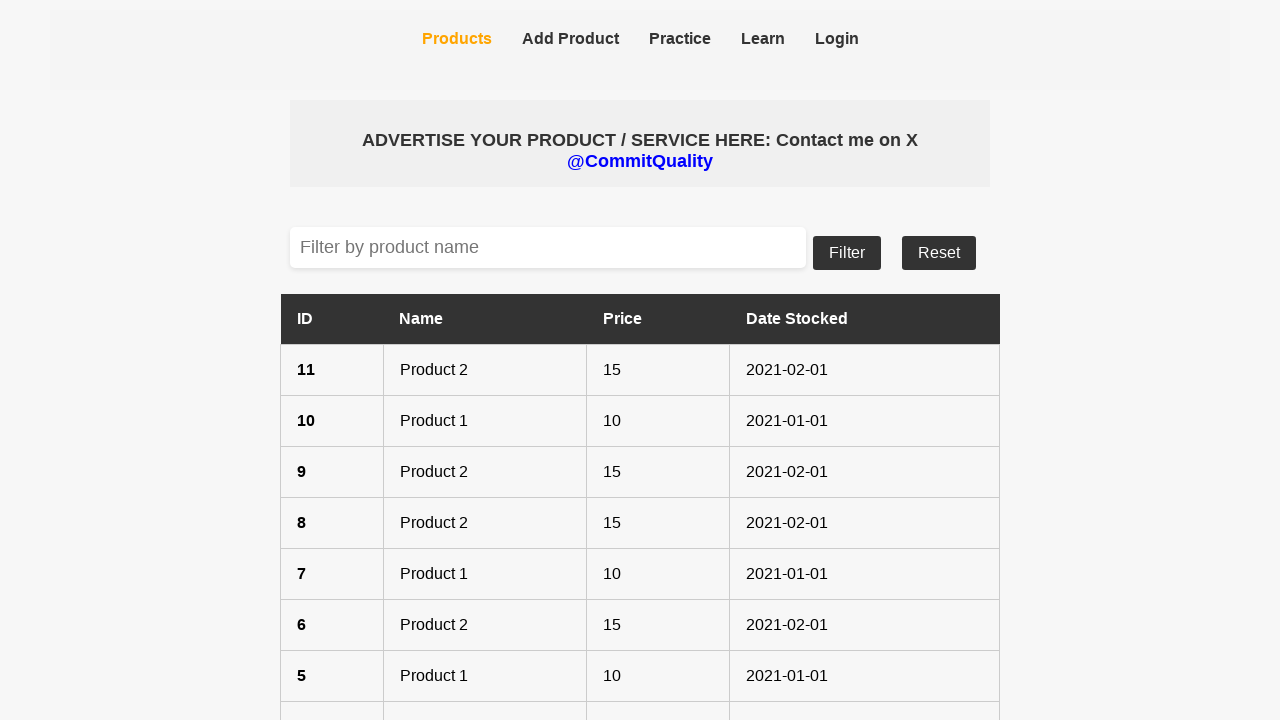

Clicked 'Add a product' link at (640, 679) on internal:role=link[name="Add a product"i] >> nth=0
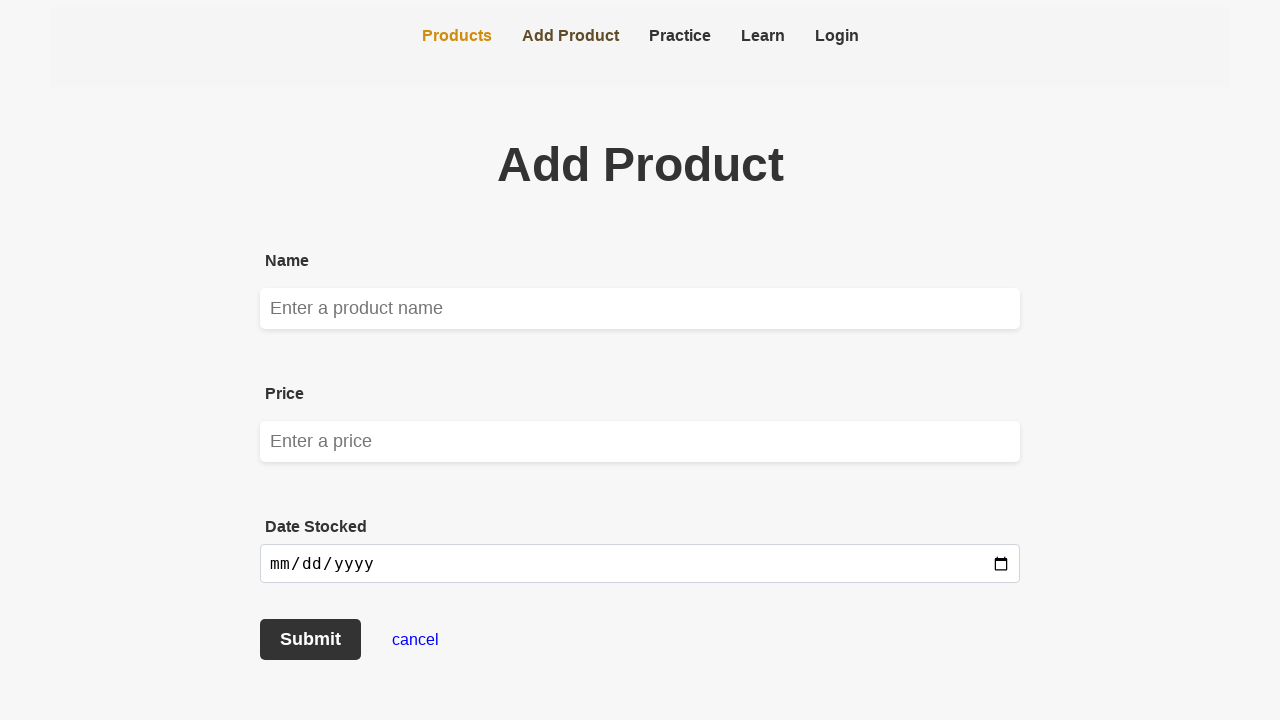

Filled product name field with 'product 12' on internal:attr=[placeholder="Enter a product name"i]
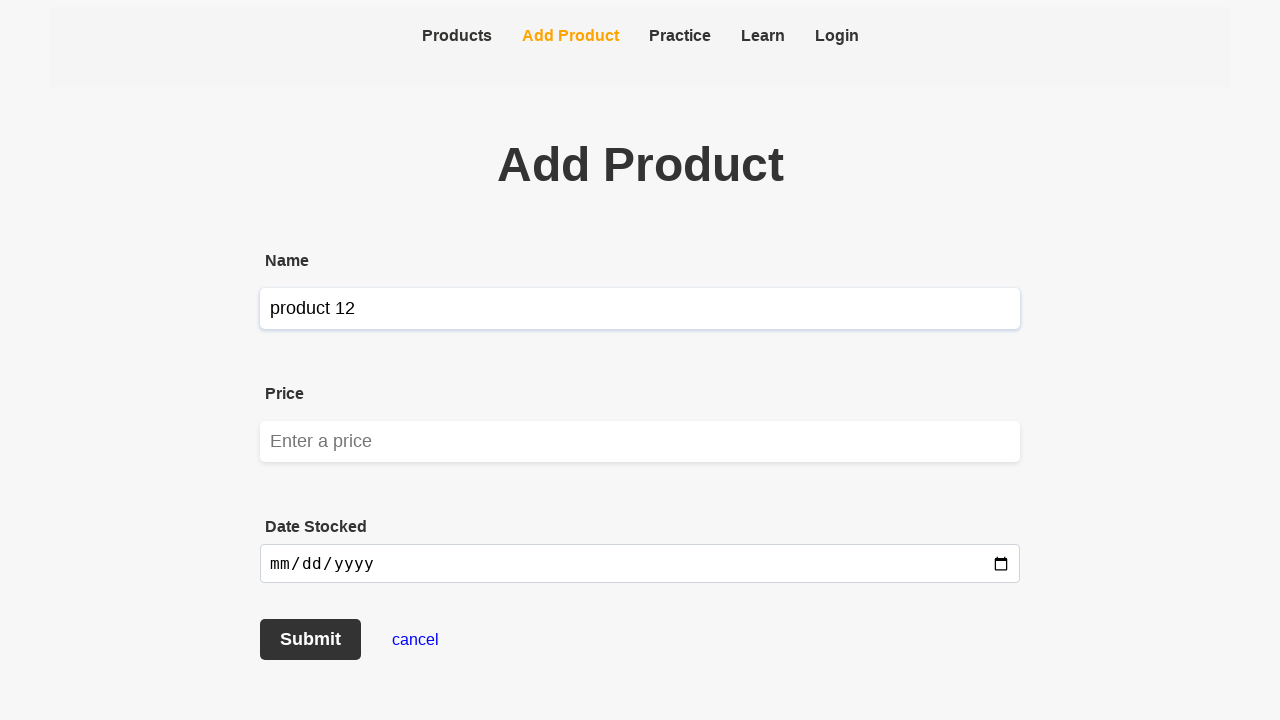

Filled price field with '12' on internal:attr=[placeholder="Enter a price"i]
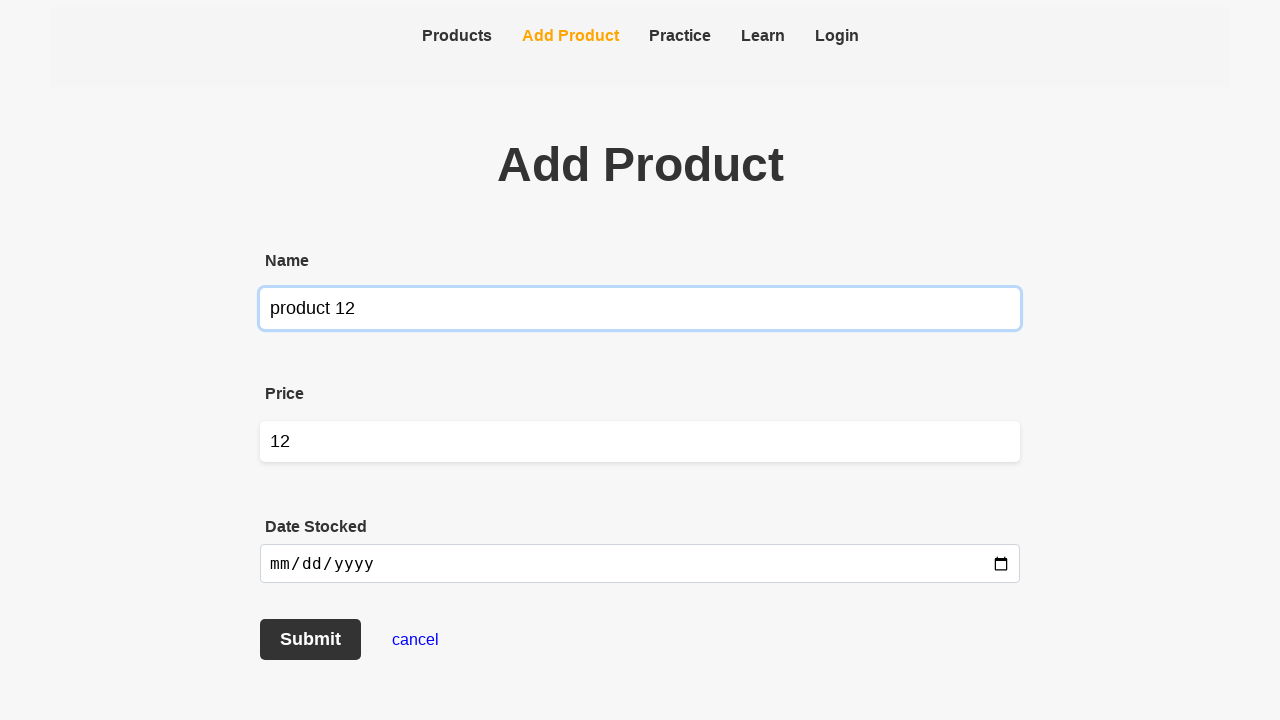

Filled date picker with '1994-06-14' on label:has-text("Date stocked") + input
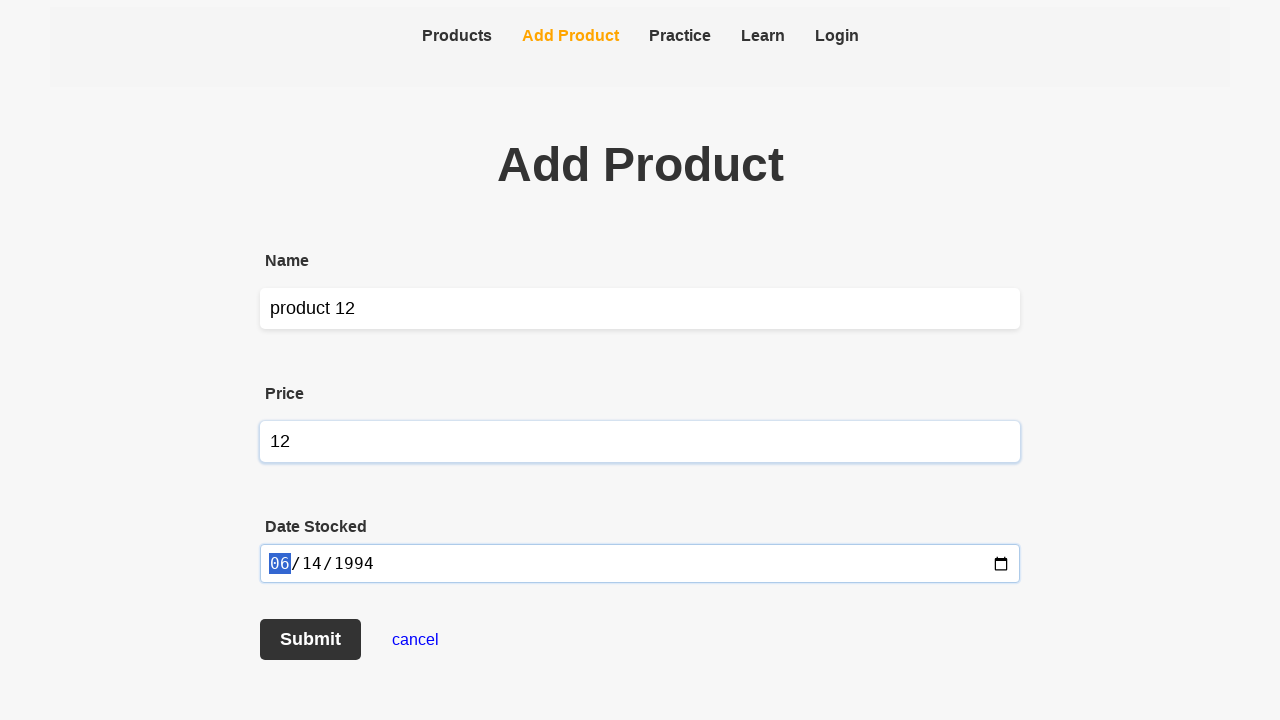

Clicked Submit button to add product at (310, 640) on internal:role=button[name="Submit"i]
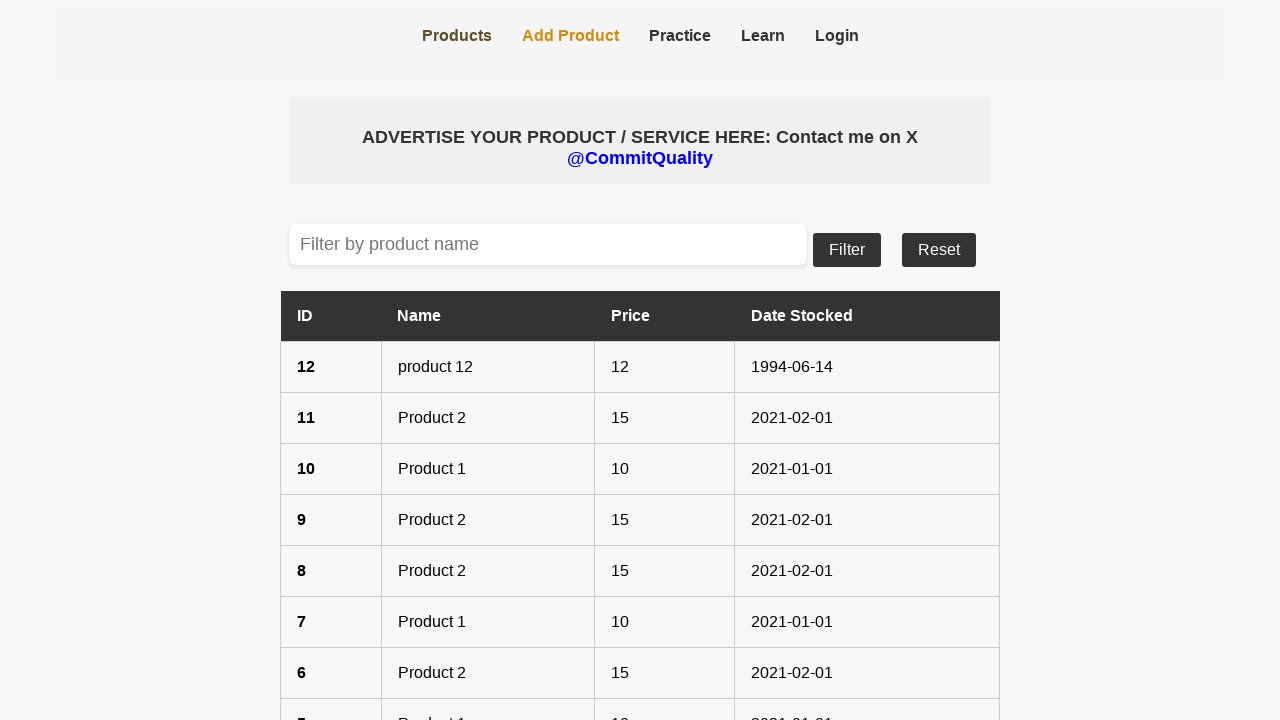

Clicked filter input field at (548, 244) on internal:attr=[placeholder="filter by"i]
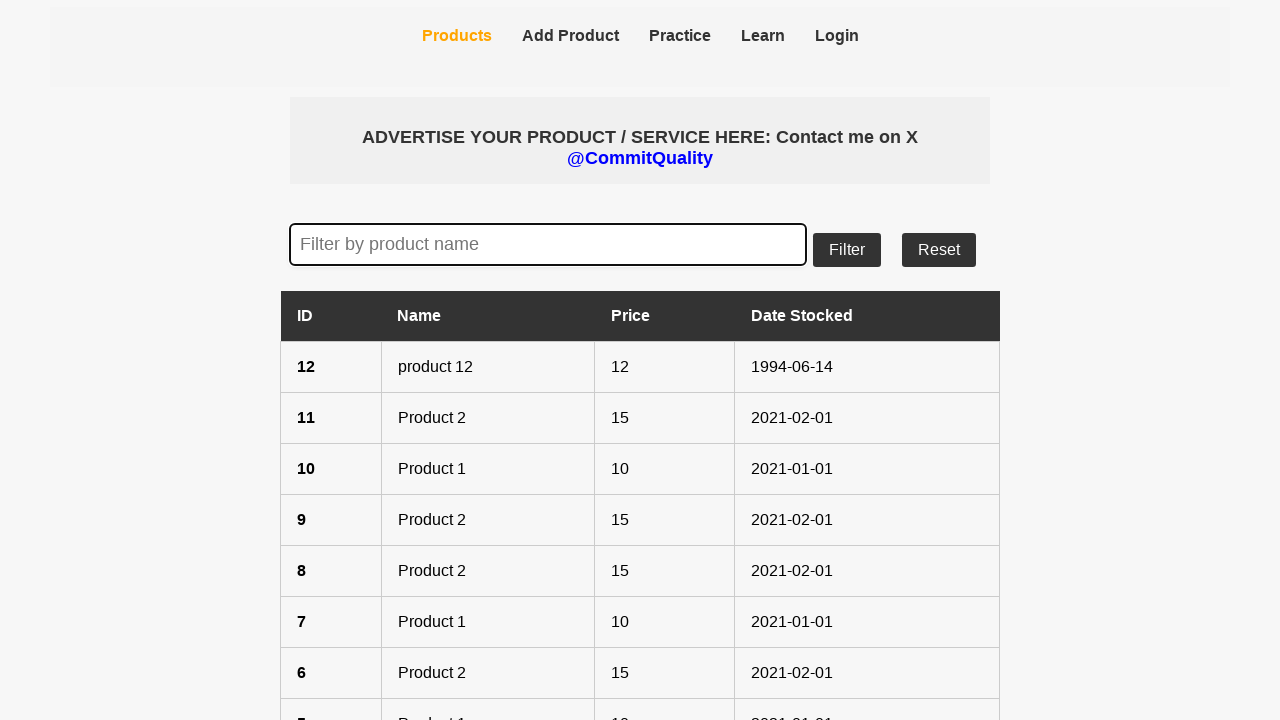

Filled filter field with 'product 12' on internal:attr=[placeholder="filter by"i]
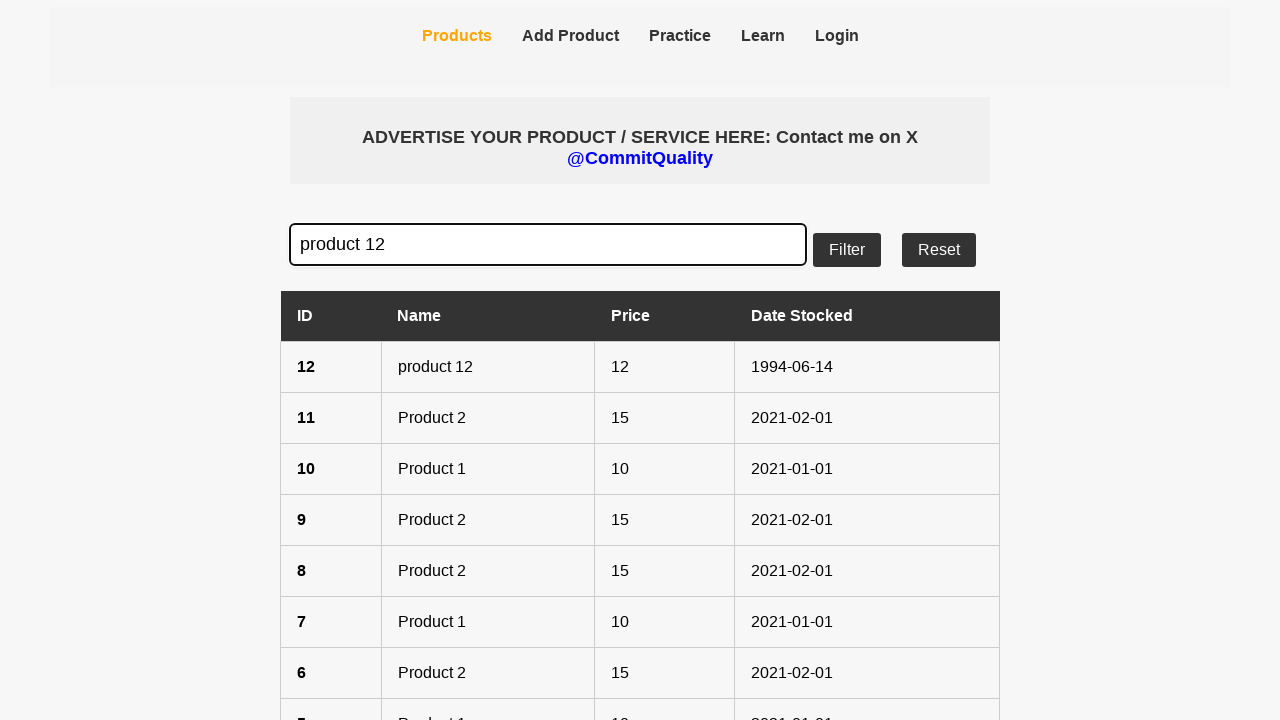

Clicked Filter button to apply filter at (847, 250) on internal:role=button[name="Filter"i]
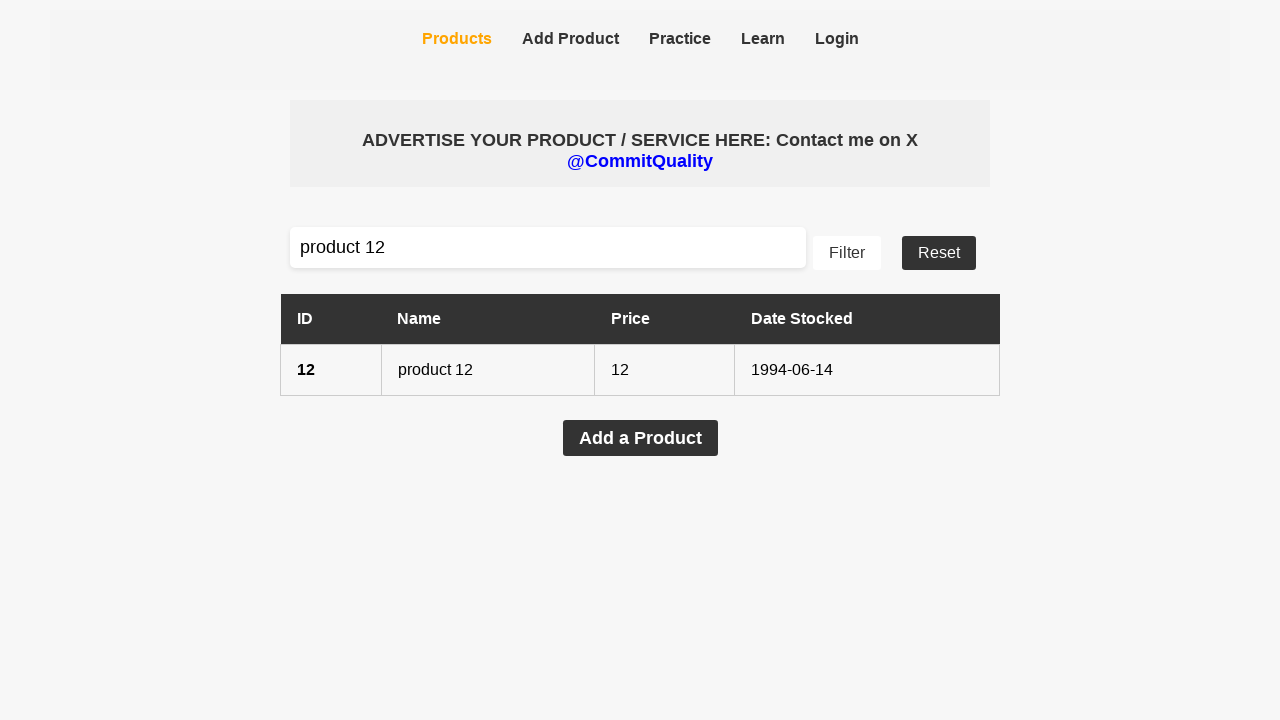

Verified filtered product row appeared with correct date column
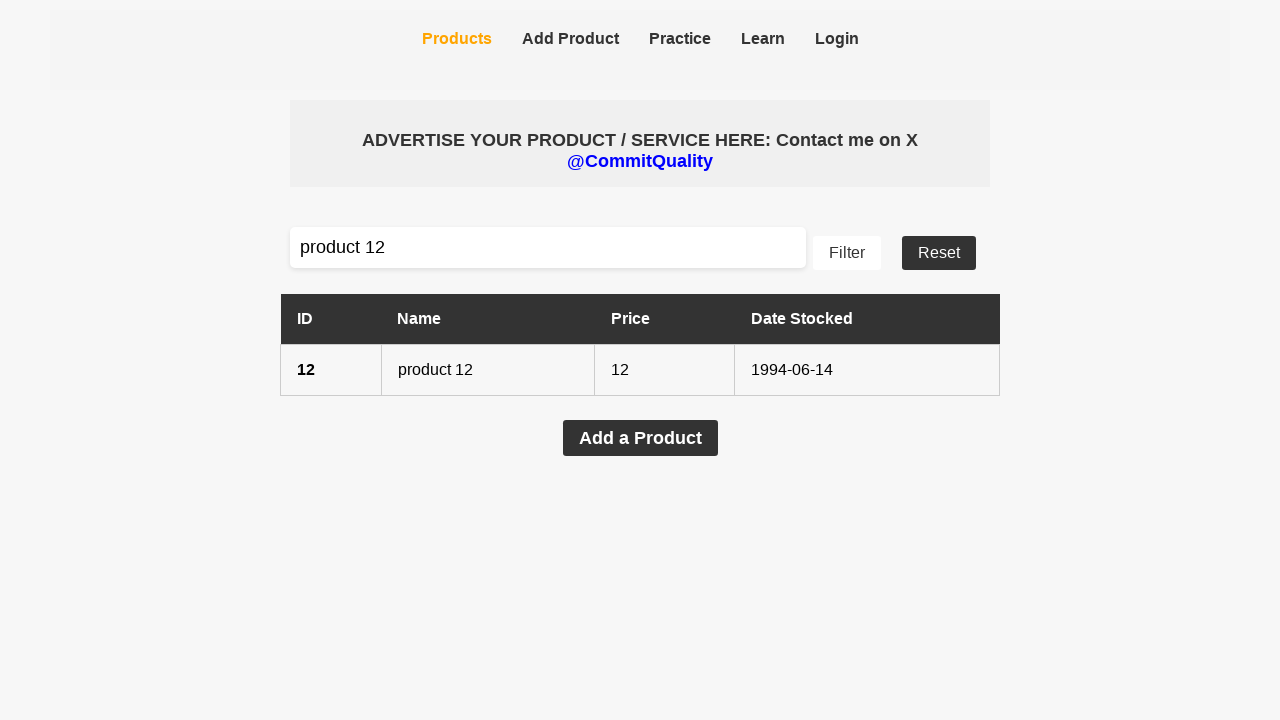

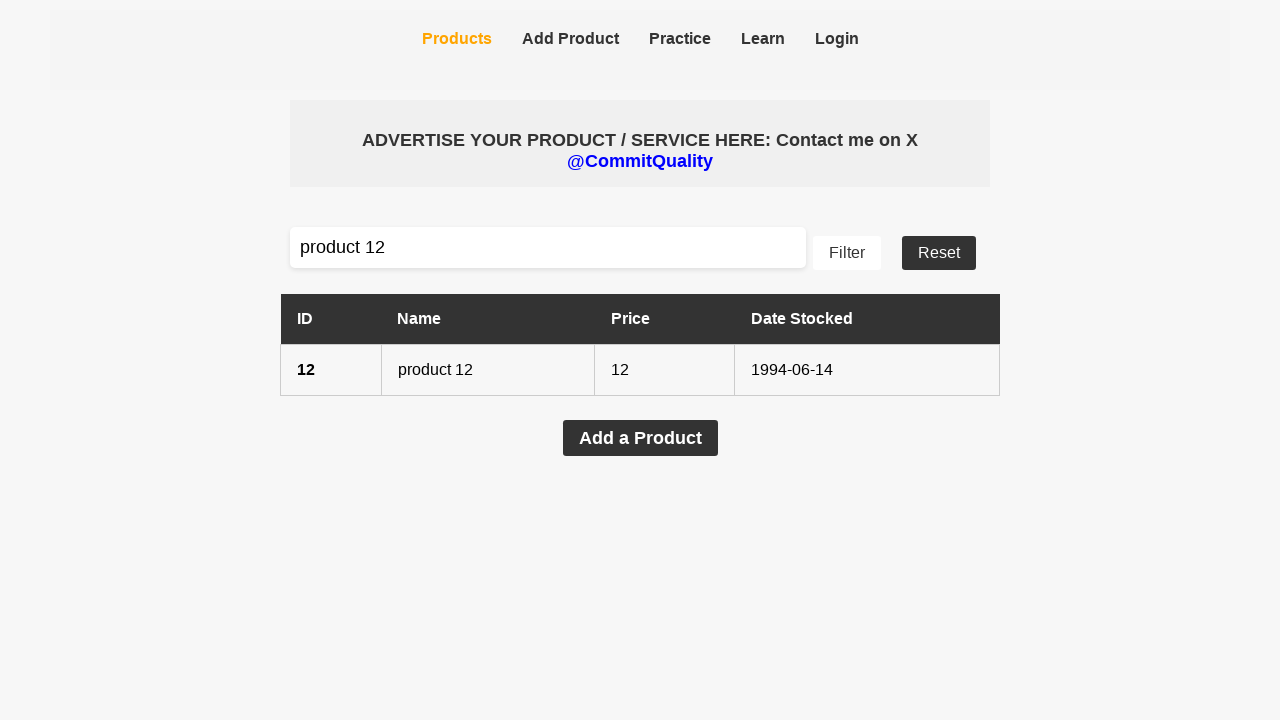